Verifies that key page elements are present on the library app homepage, including an email input field, a request invitation button, and navigation bar items.

Starting URL: https://library-app.firebaseapp.com

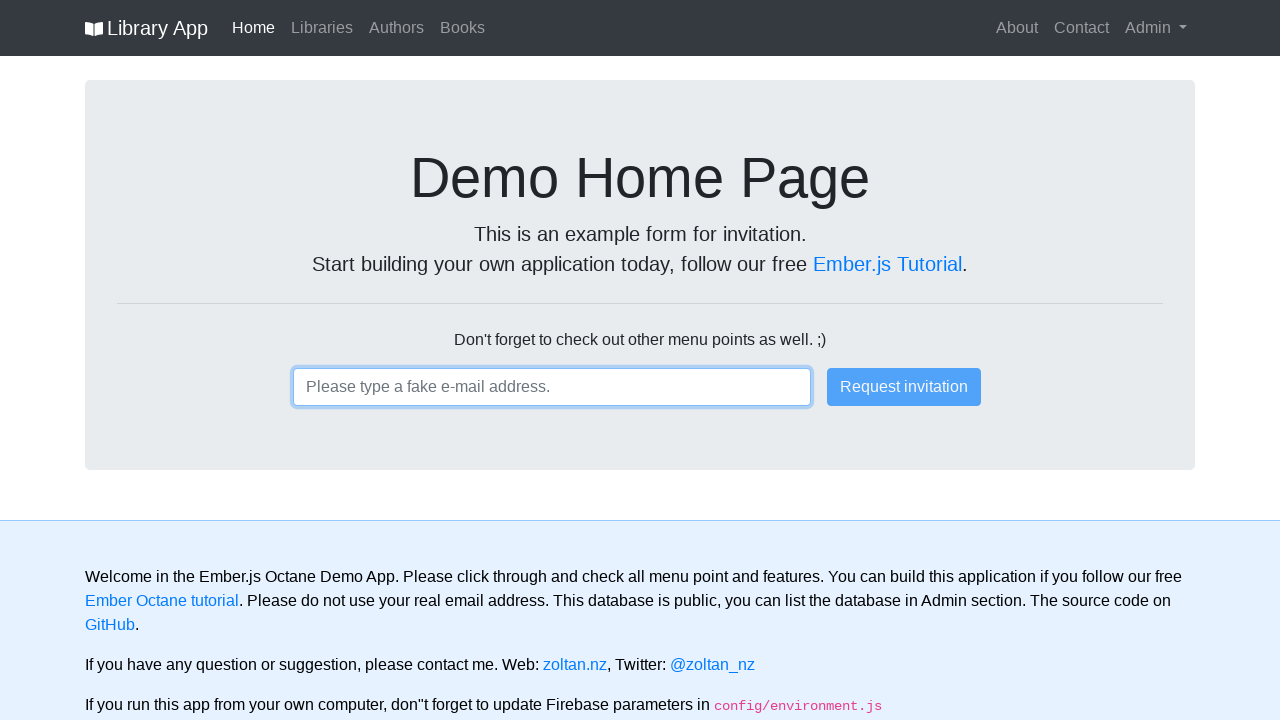

Navigated to library app homepage
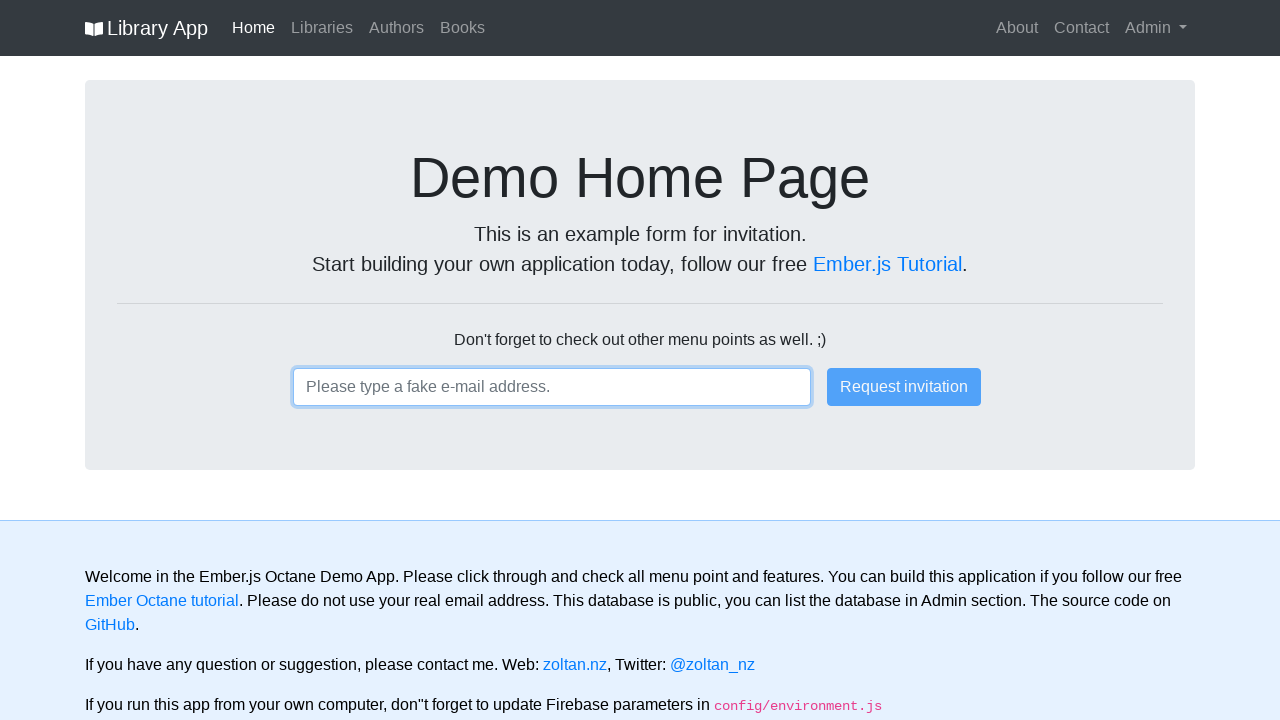

Email input field is present on the page
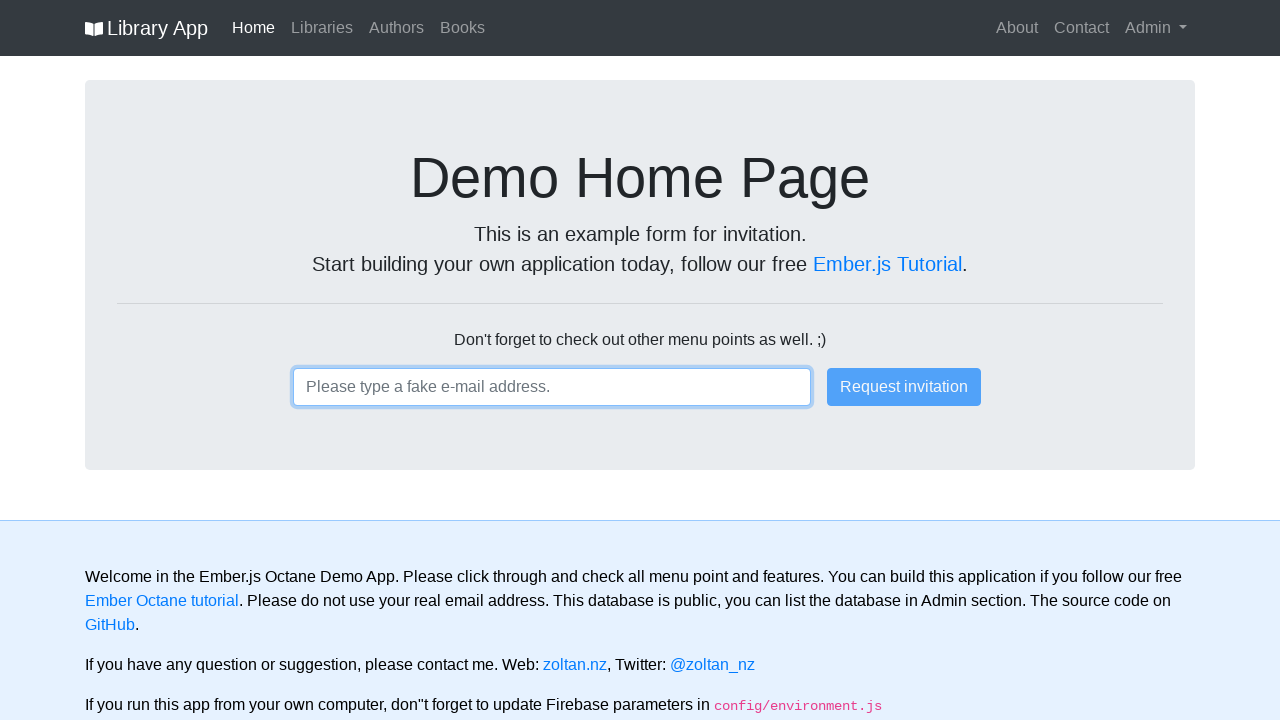

Request invitation button is present on the page
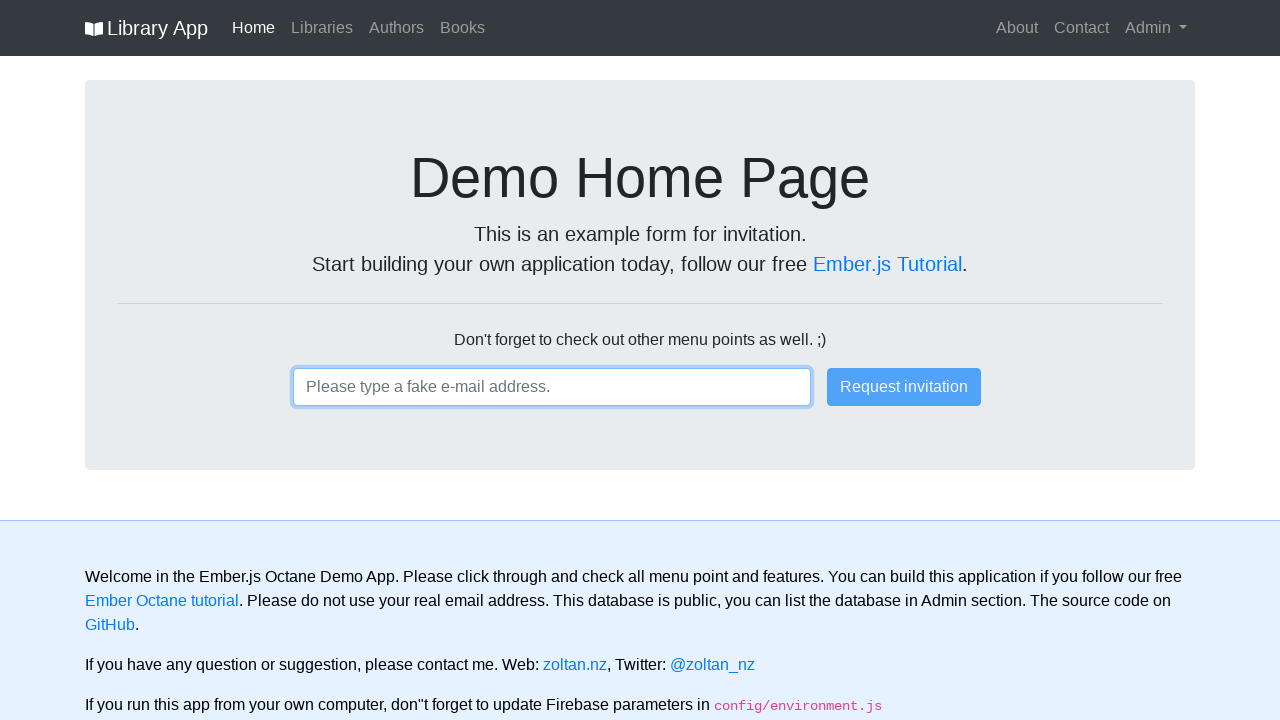

Navigation bar items are present on the page
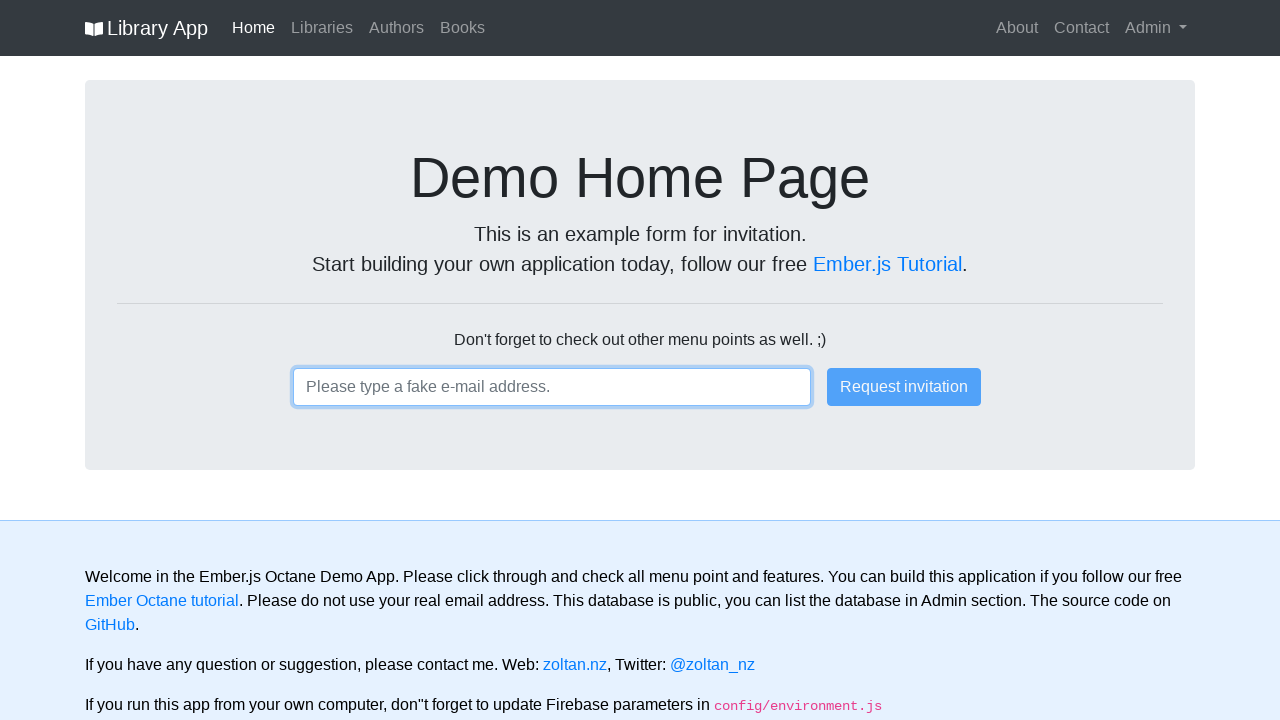

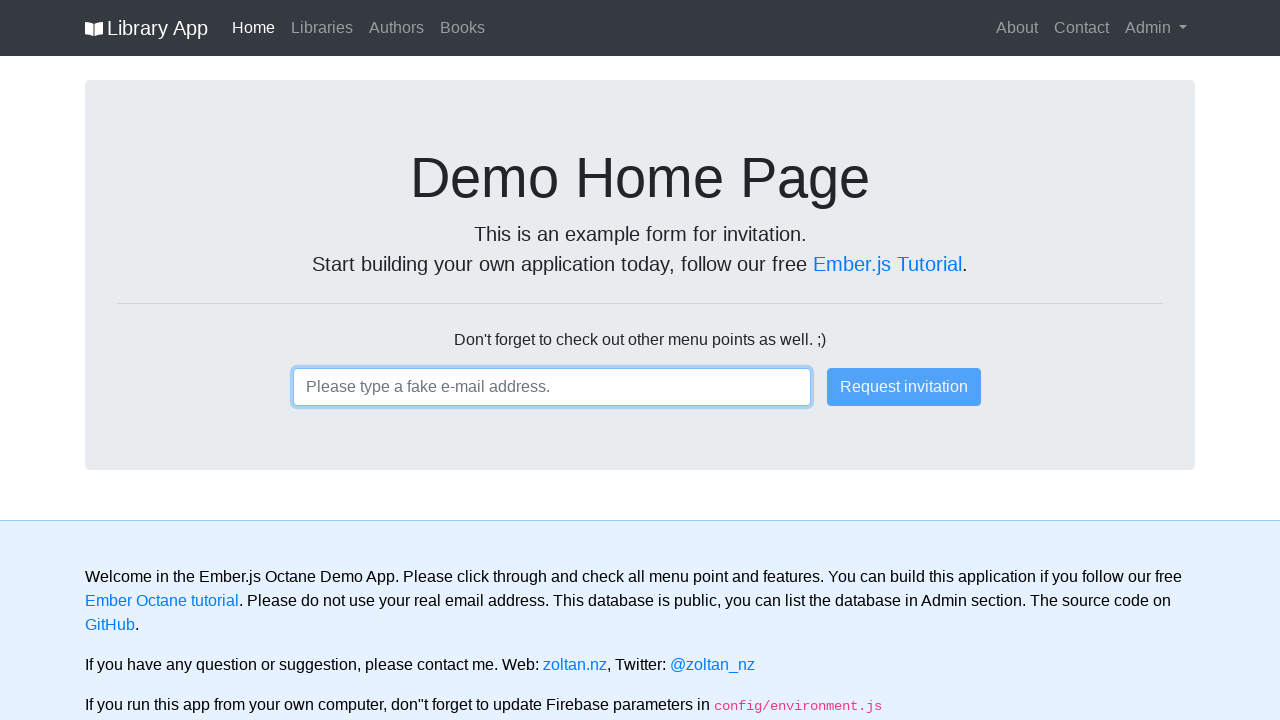